Tests drag and drop functionality by dragging an element and dropping it onto a target element

Starting URL: https://www.leafground.com/drag.xhtml

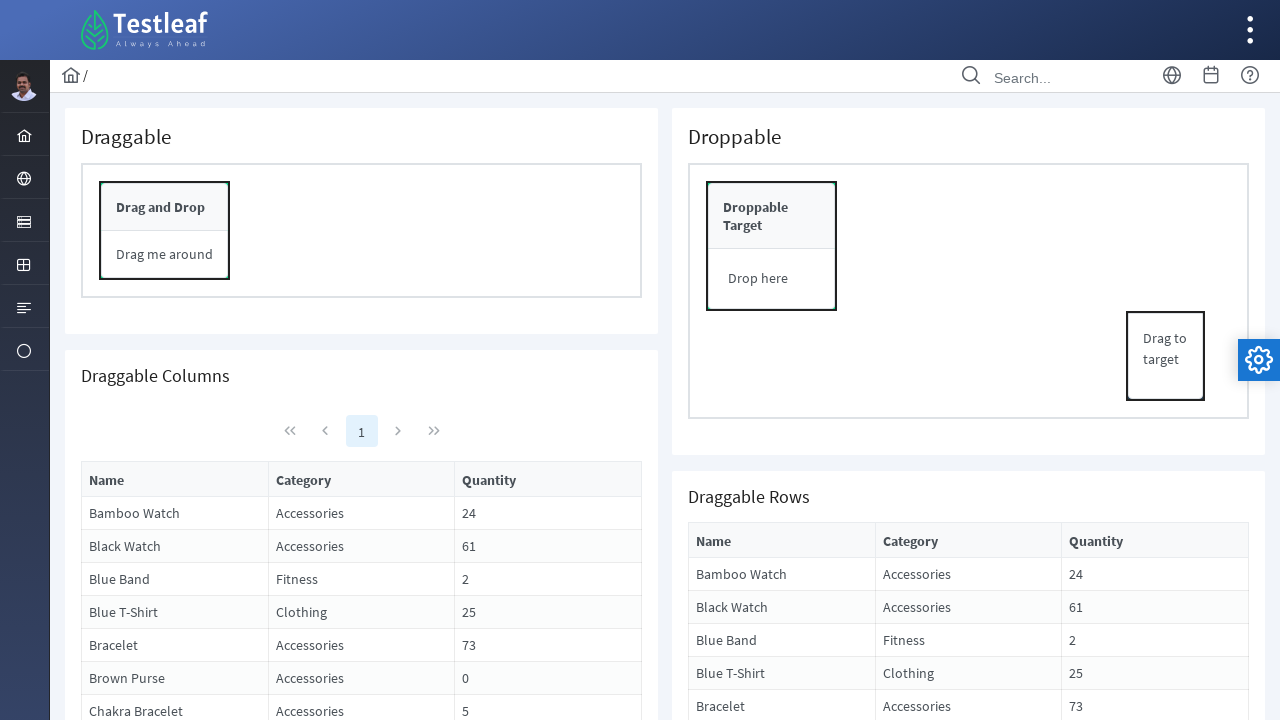

Located the draggable element
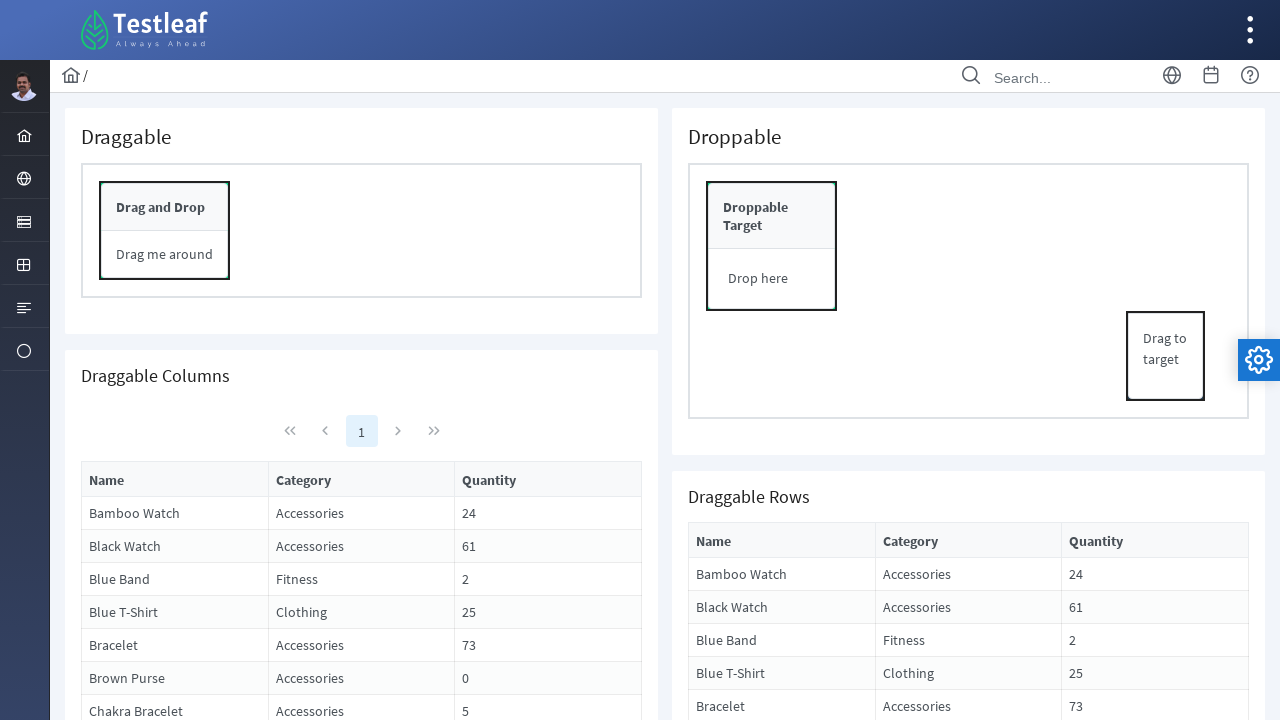

Located the drop target element
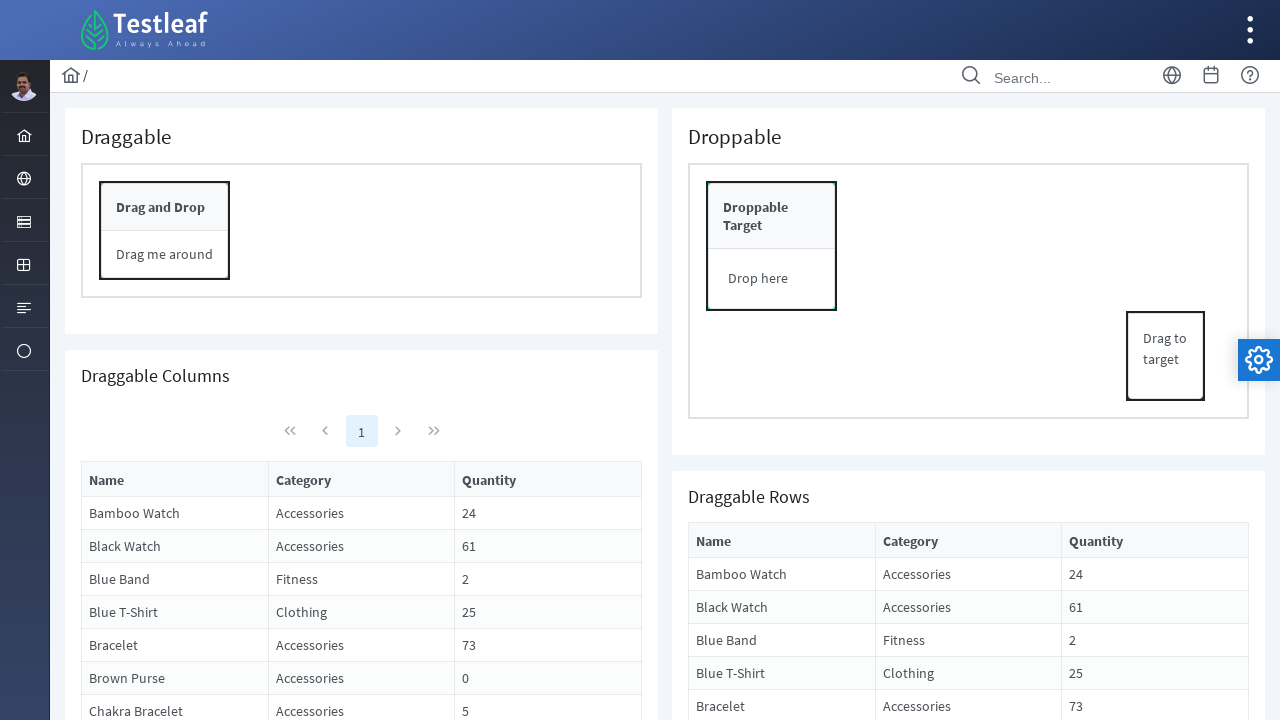

Dragged element and dropped it onto target at (772, 246)
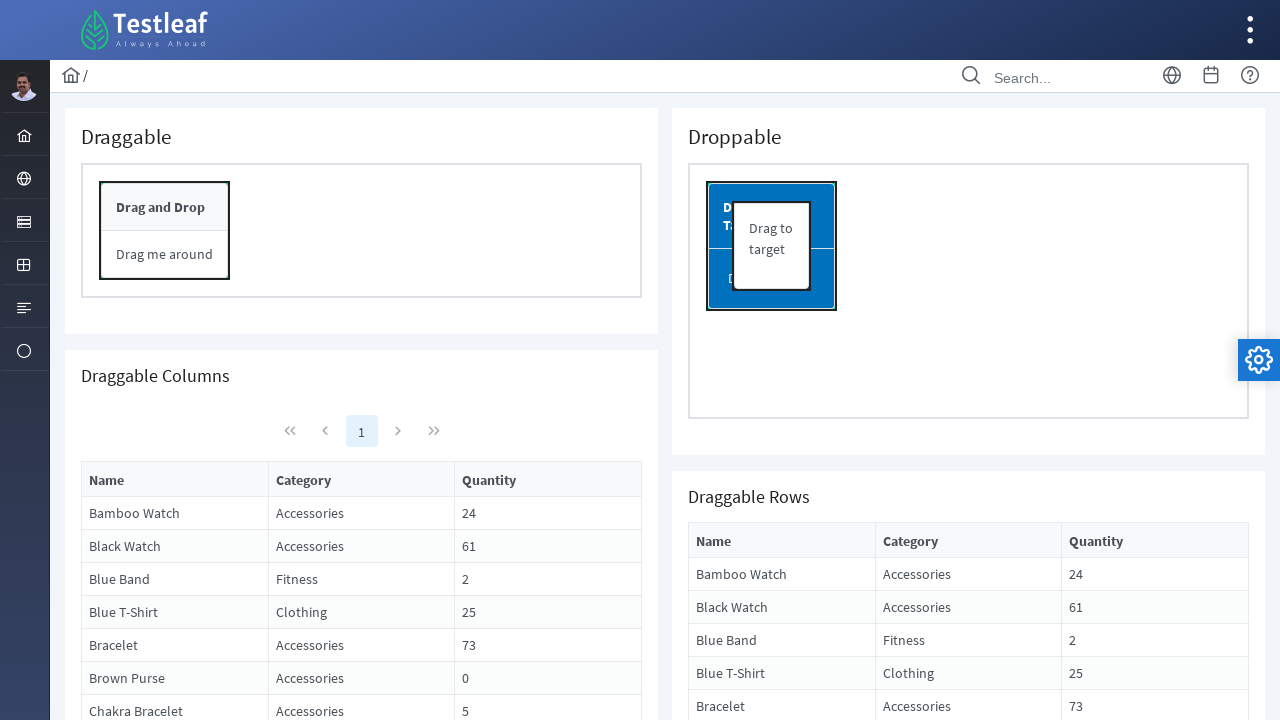

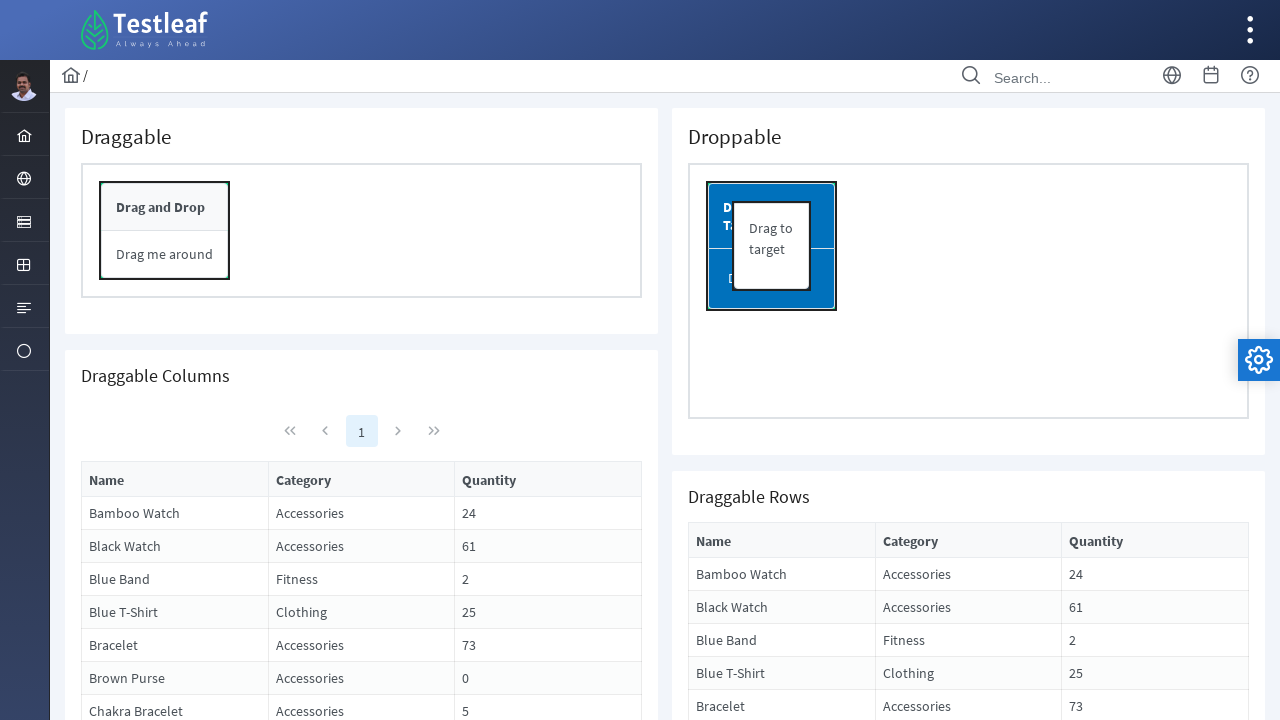